Tests file download functionality by clicking the download button on the DemoQA upload/download page

Starting URL: https://demoqa.com/upload-download

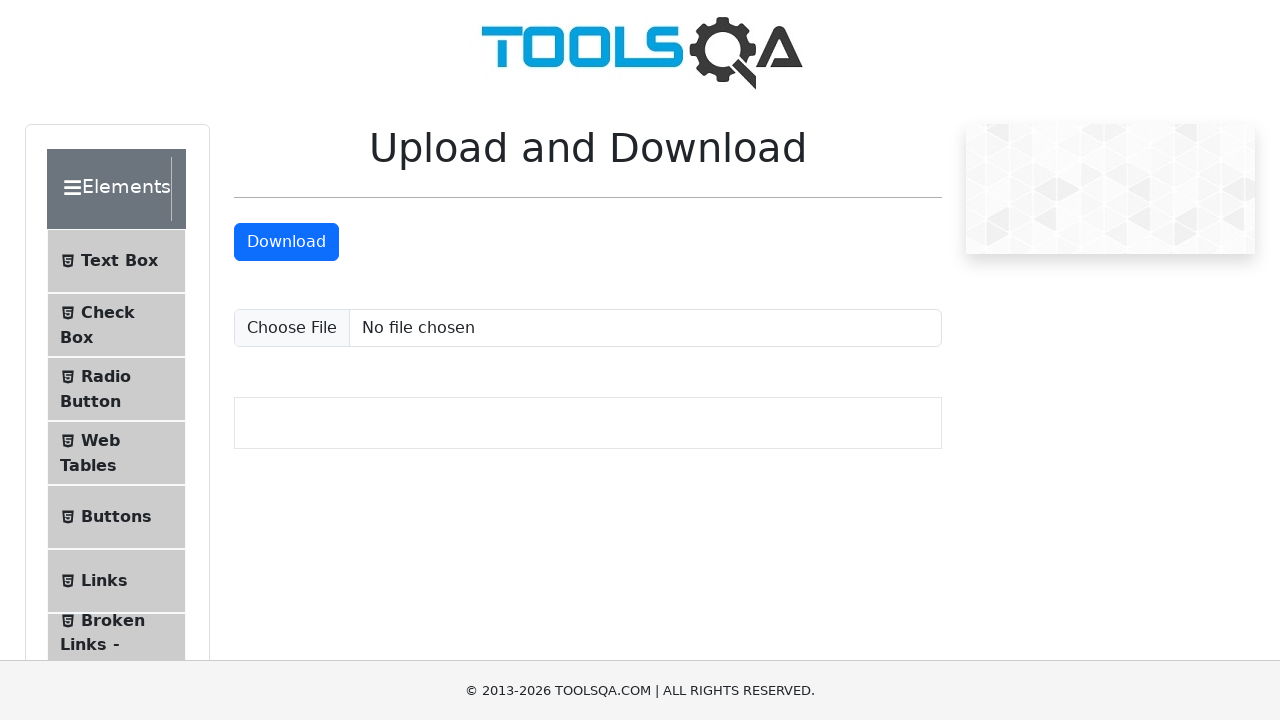

Navigated to DemoQA upload/download page
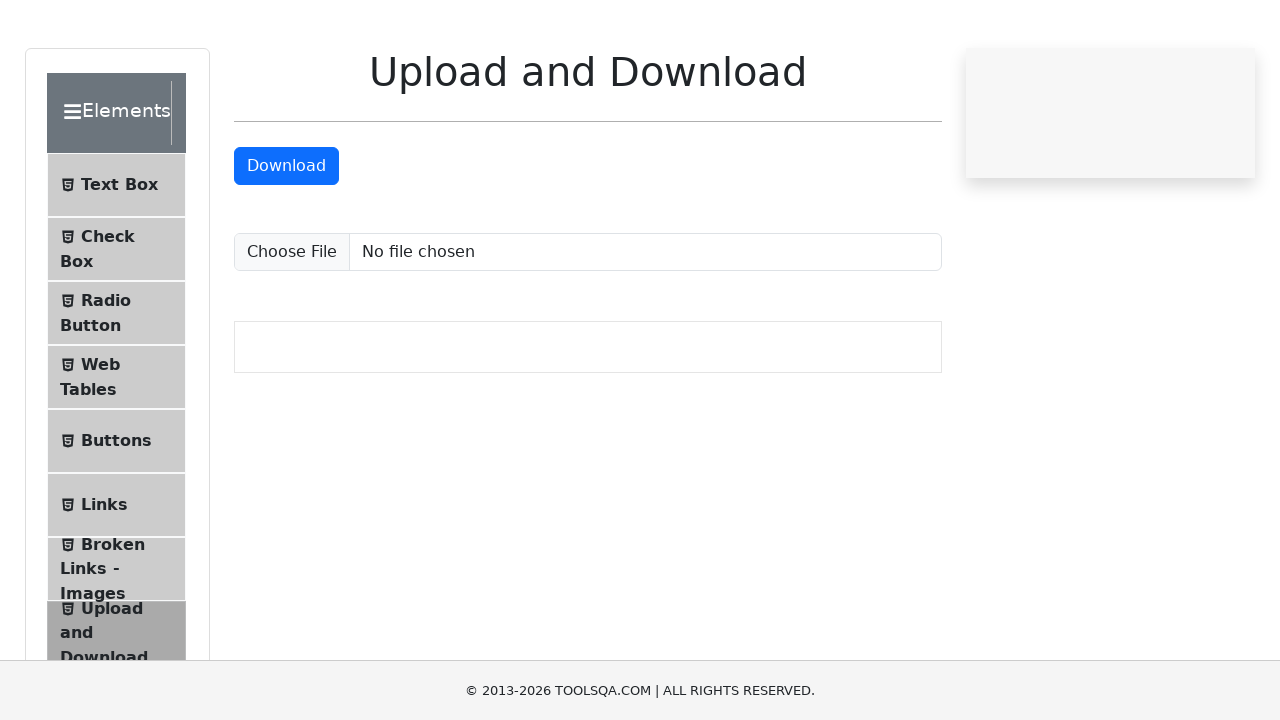

Clicked the download button at (286, 242) on #downloadButton
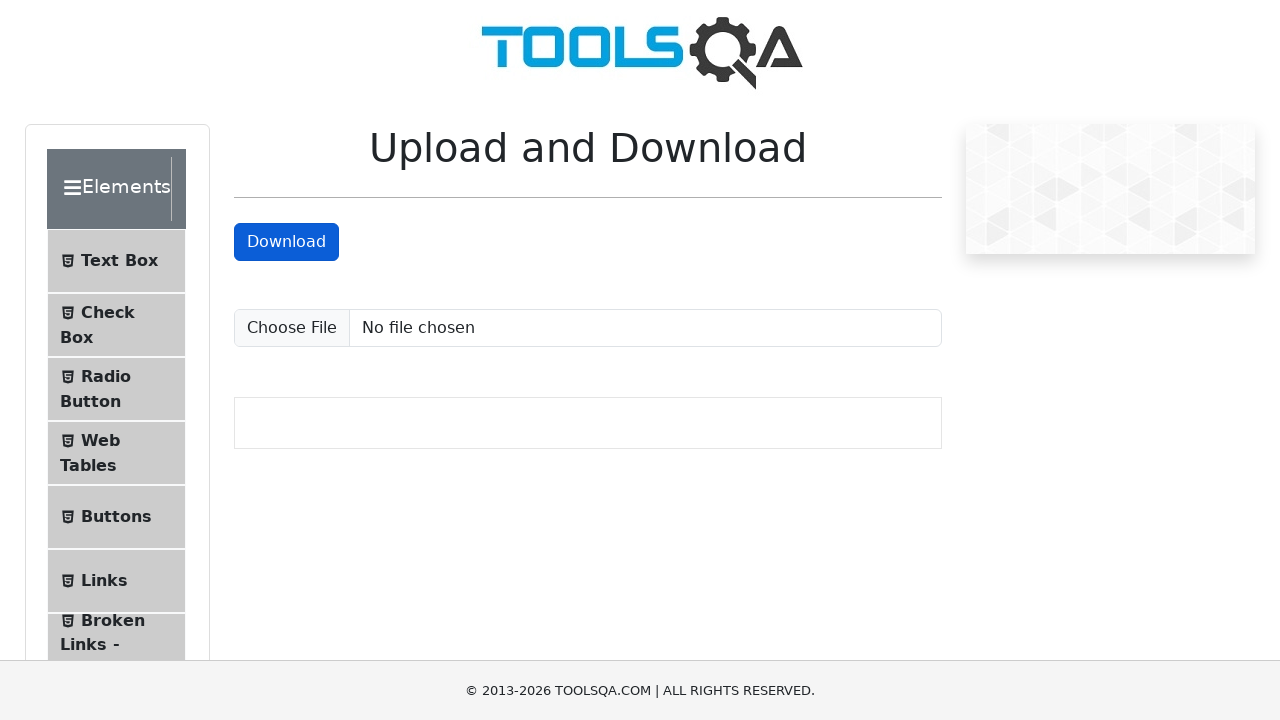

Waited 2 seconds for download to initiate
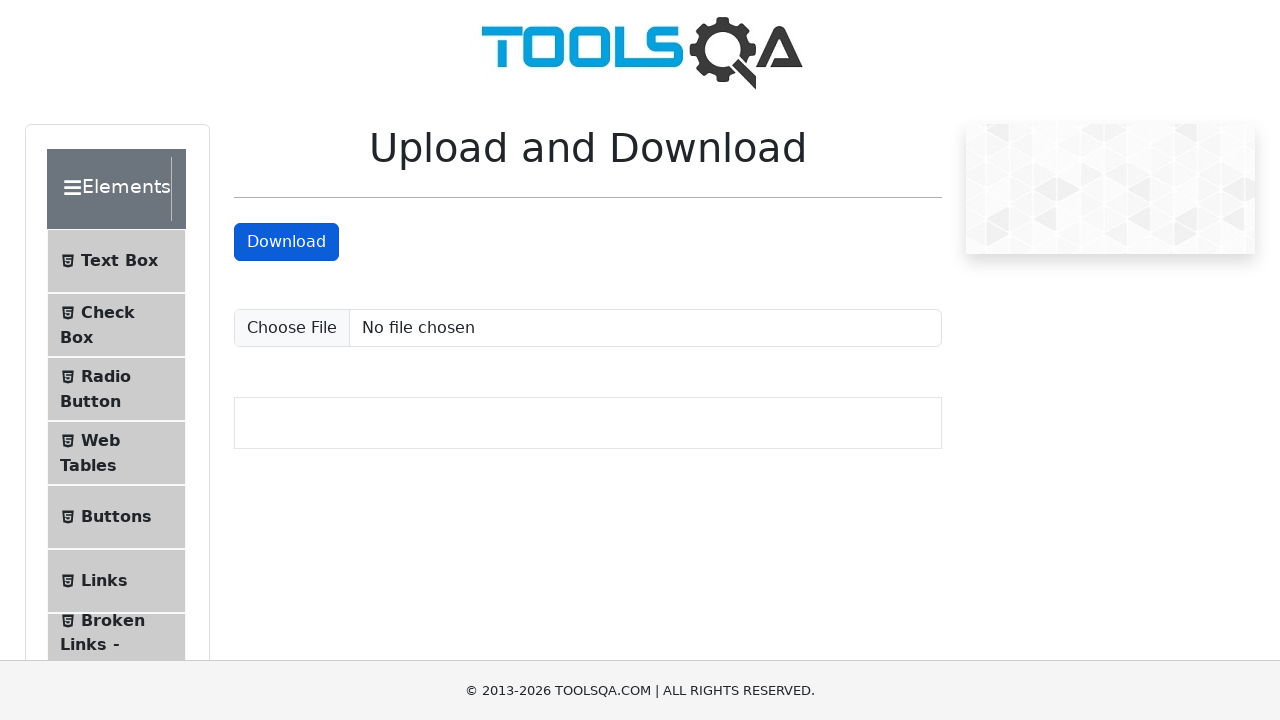

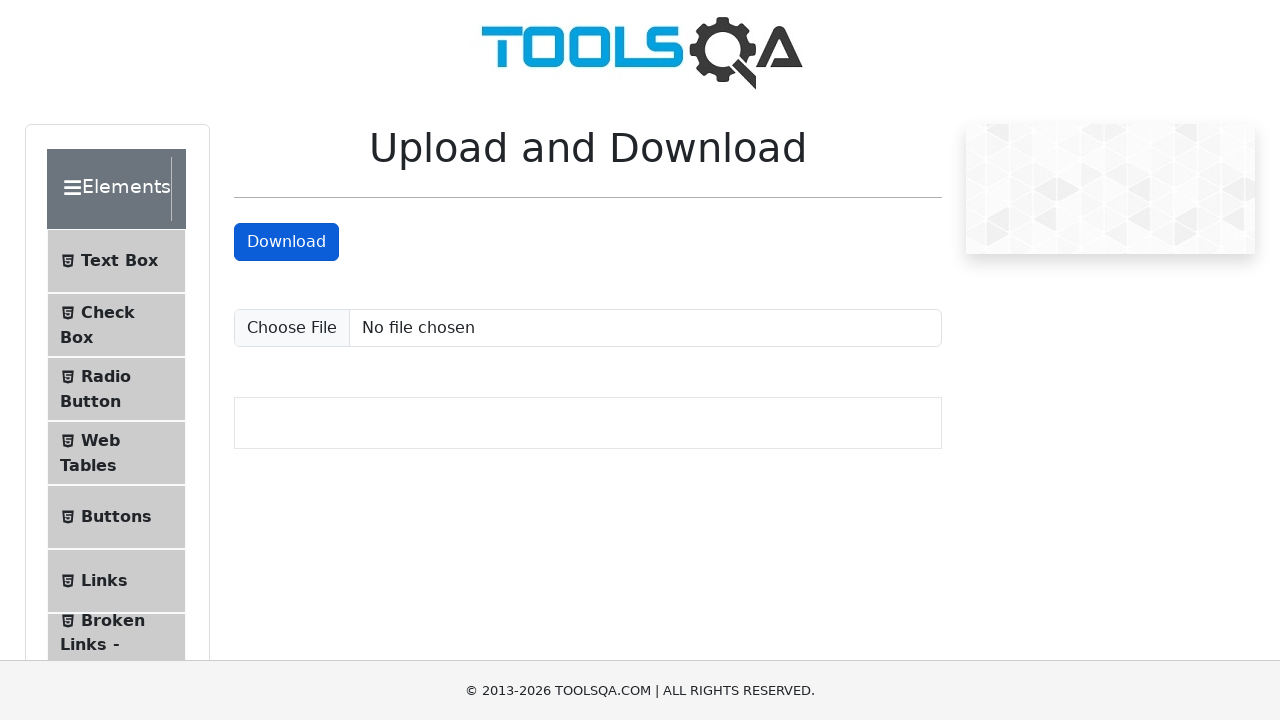